Tests interacting with a modern custom alert (not a browser alert) by clicking to show it and then closing it

Starting URL: https://letcode.in/alert

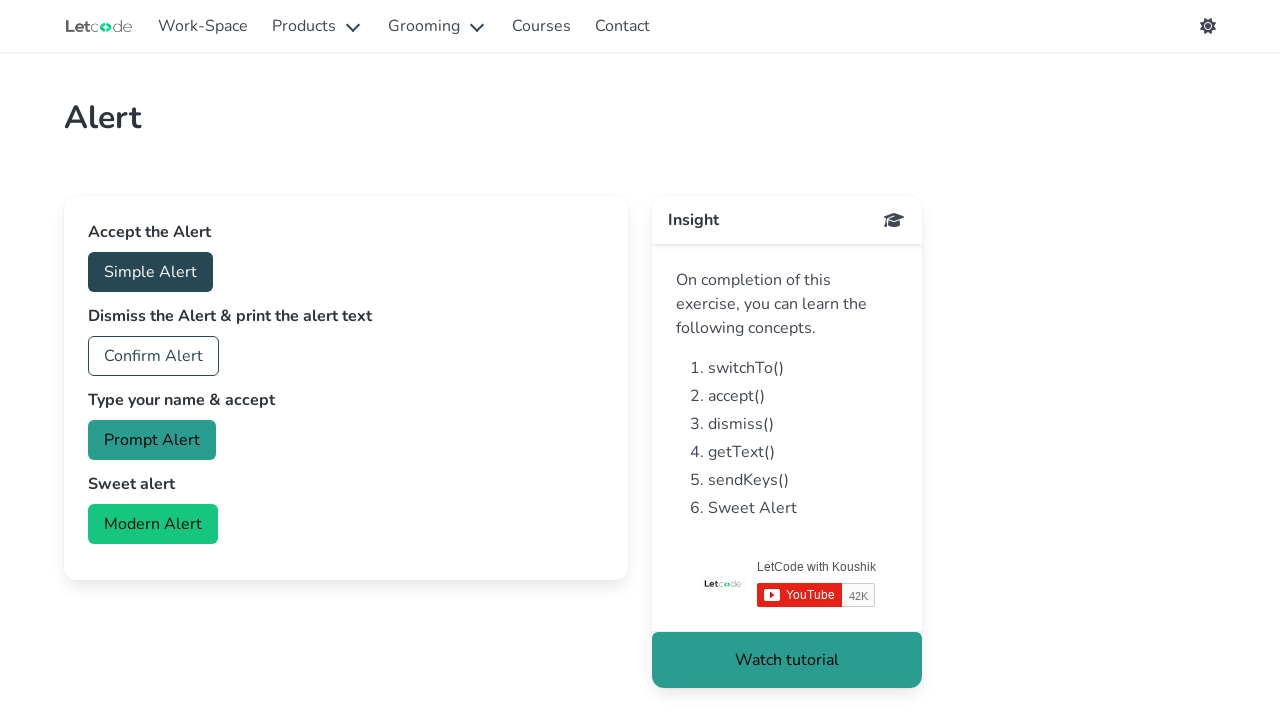

Clicked button to show modern alert at (153, 524) on #modern
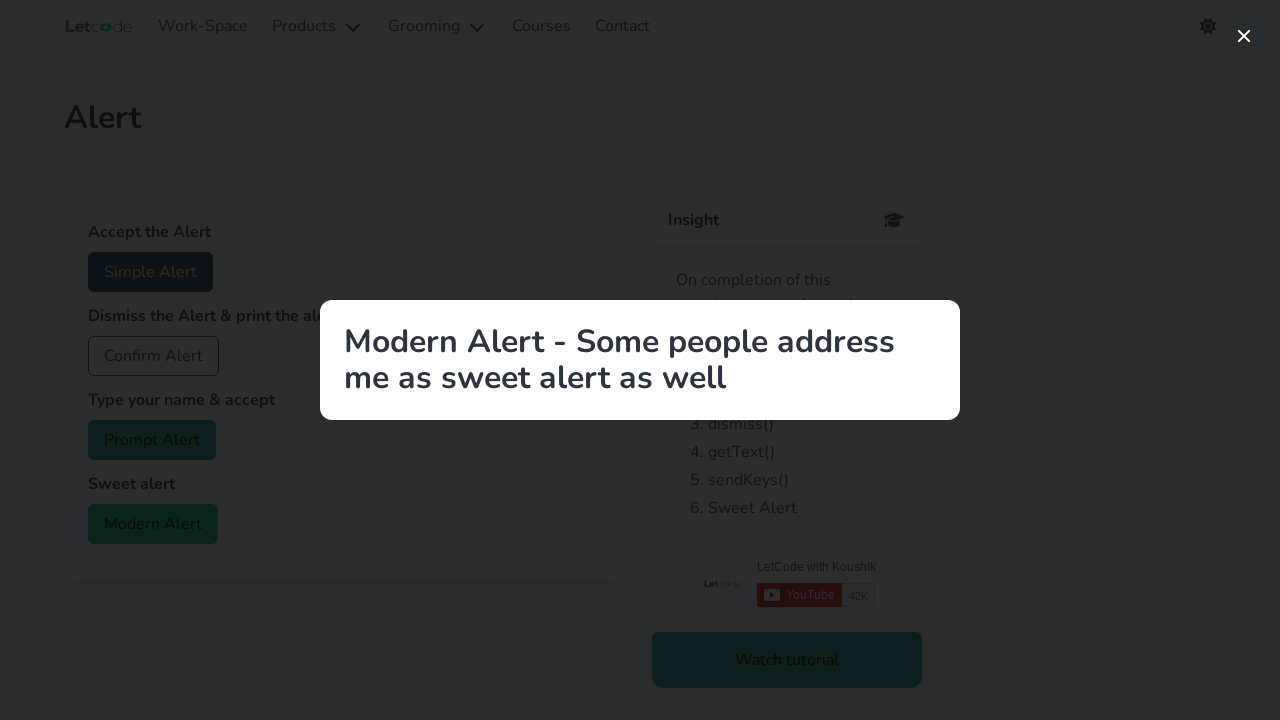

Modern alert appeared on the page
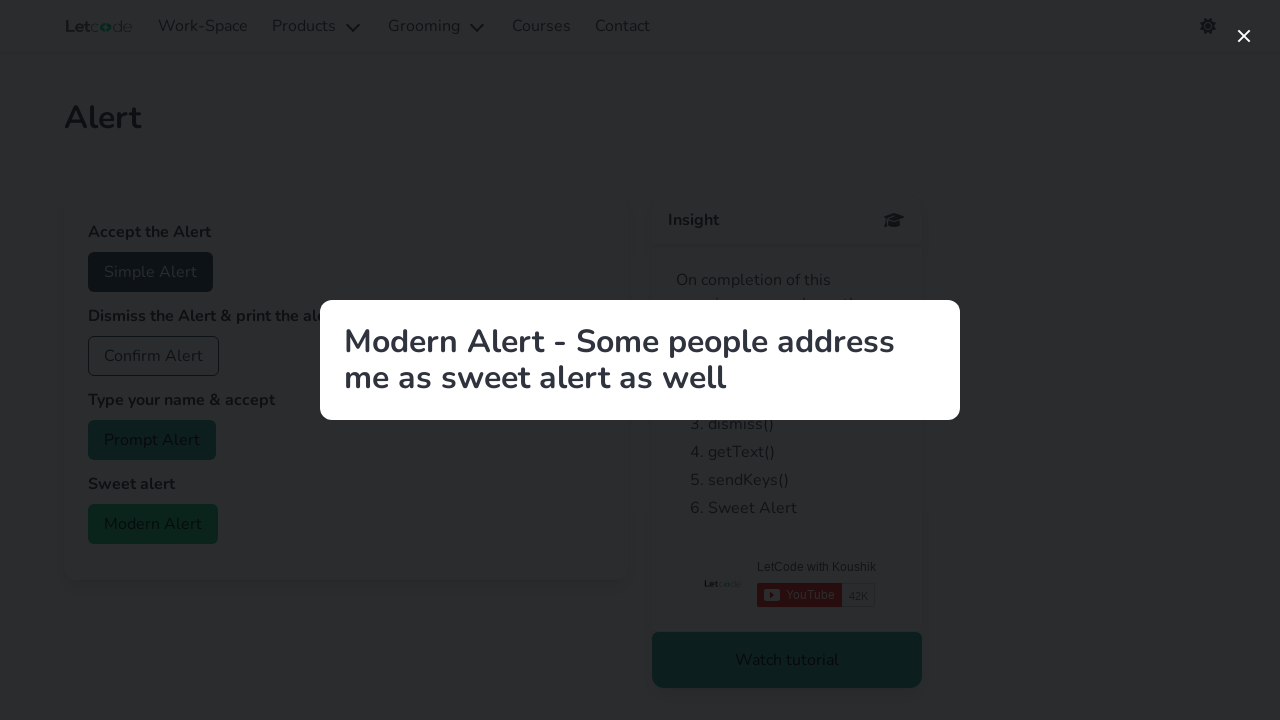

Closed the modern alert by clicking the close button at (1244, 36) on xpath=//div[@class='card']//button[contains(@class,'close')]
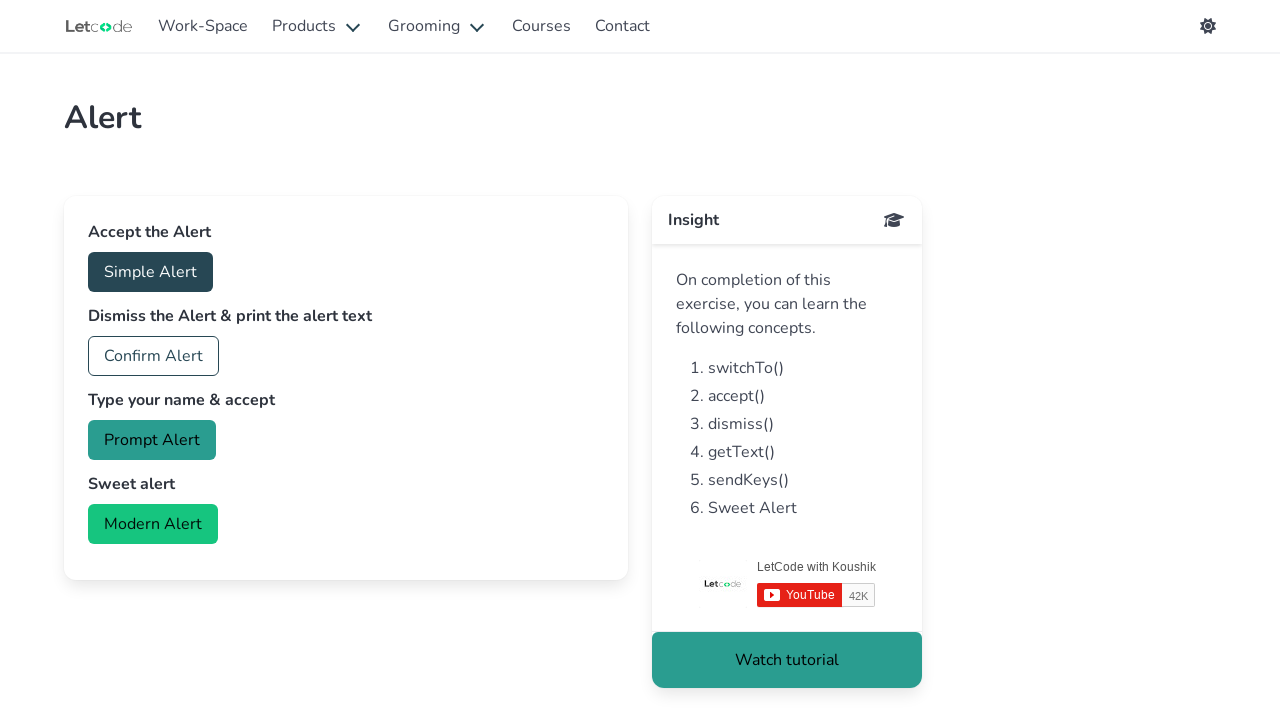

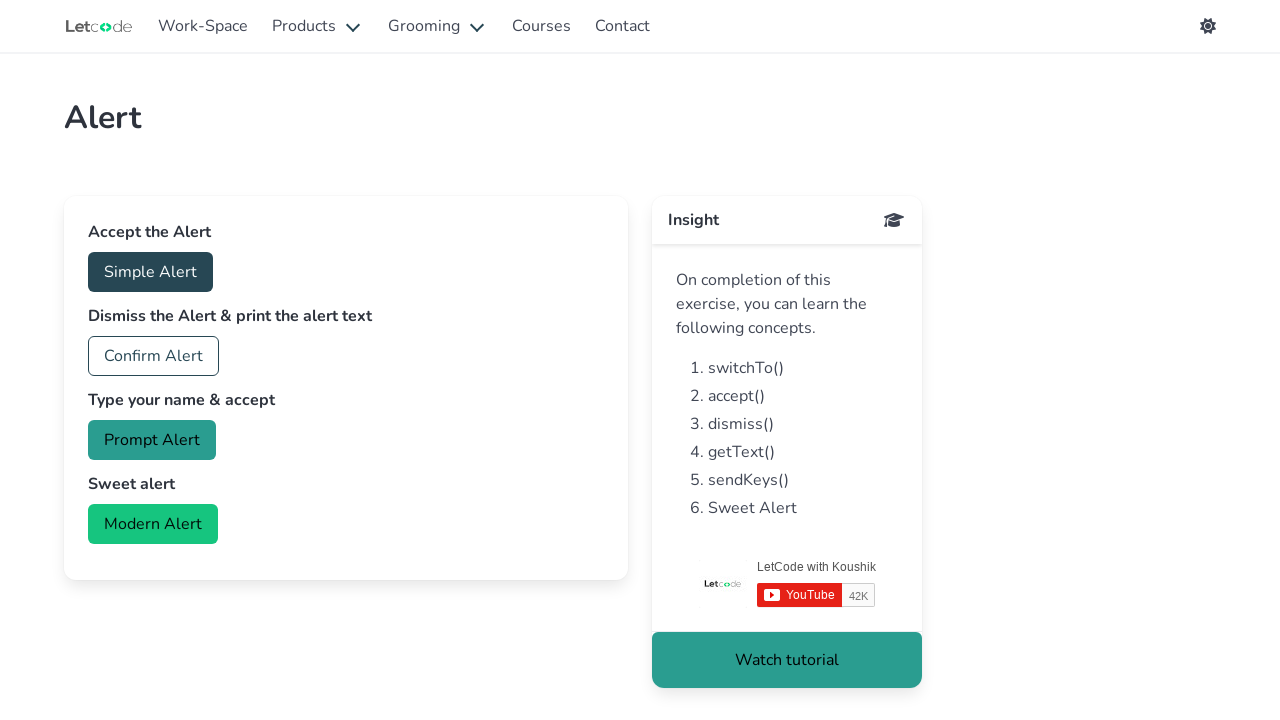